Navigates to Demoblaze e-commerce site and verifies that category navigation elements (CATEGORIES, Phones, Laptops, Monitors) are displayed and enabled in the sidebar.

Starting URL: https://www.demoblaze.com/

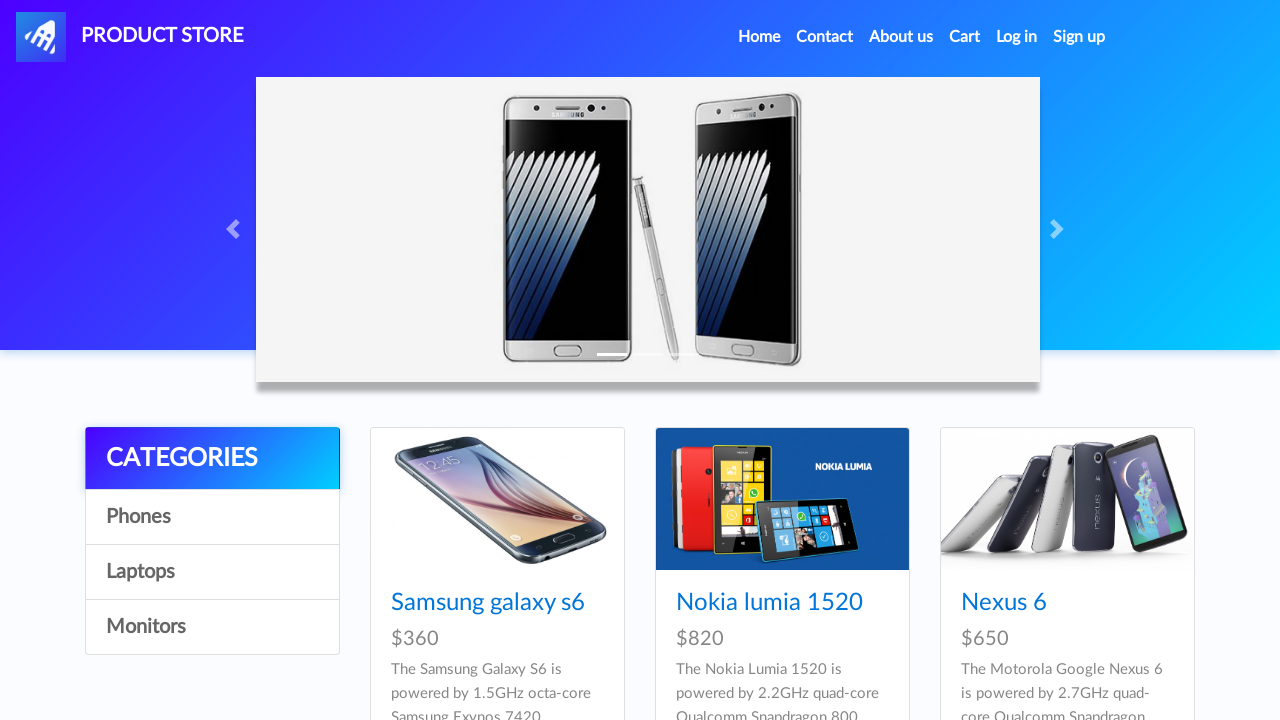

Waited for category list to load
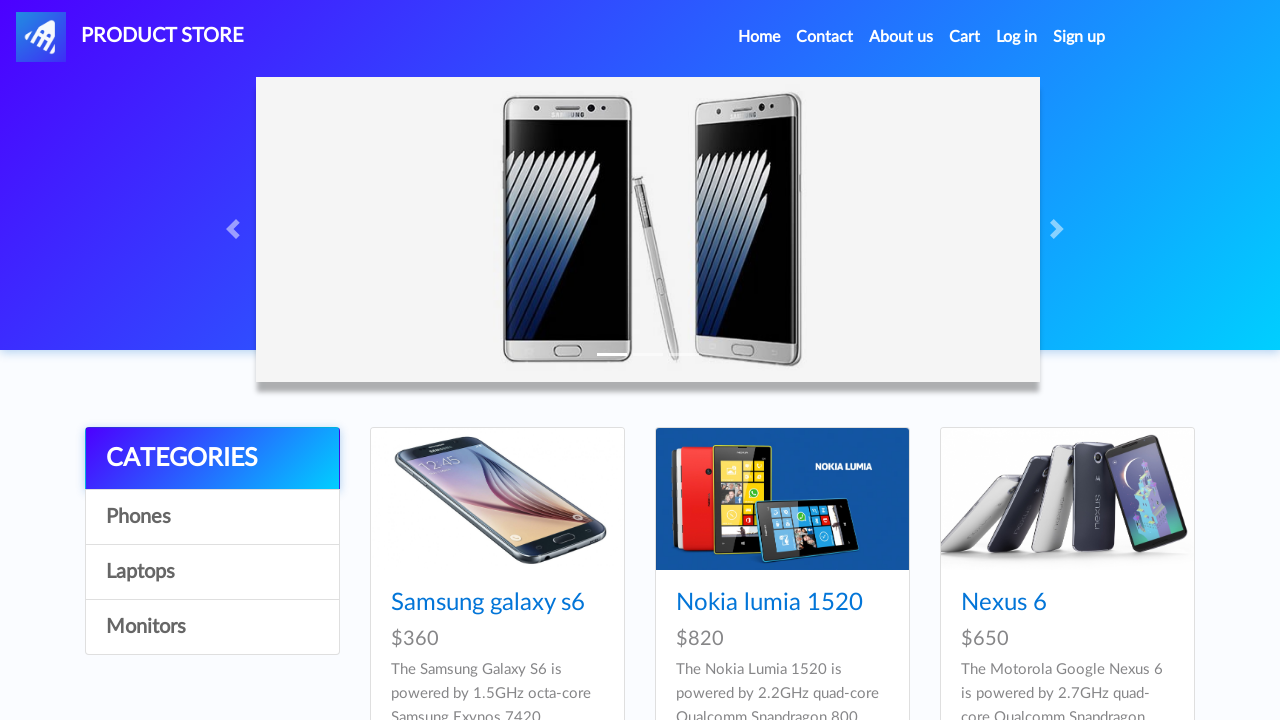

Located all category elements in the sidebar
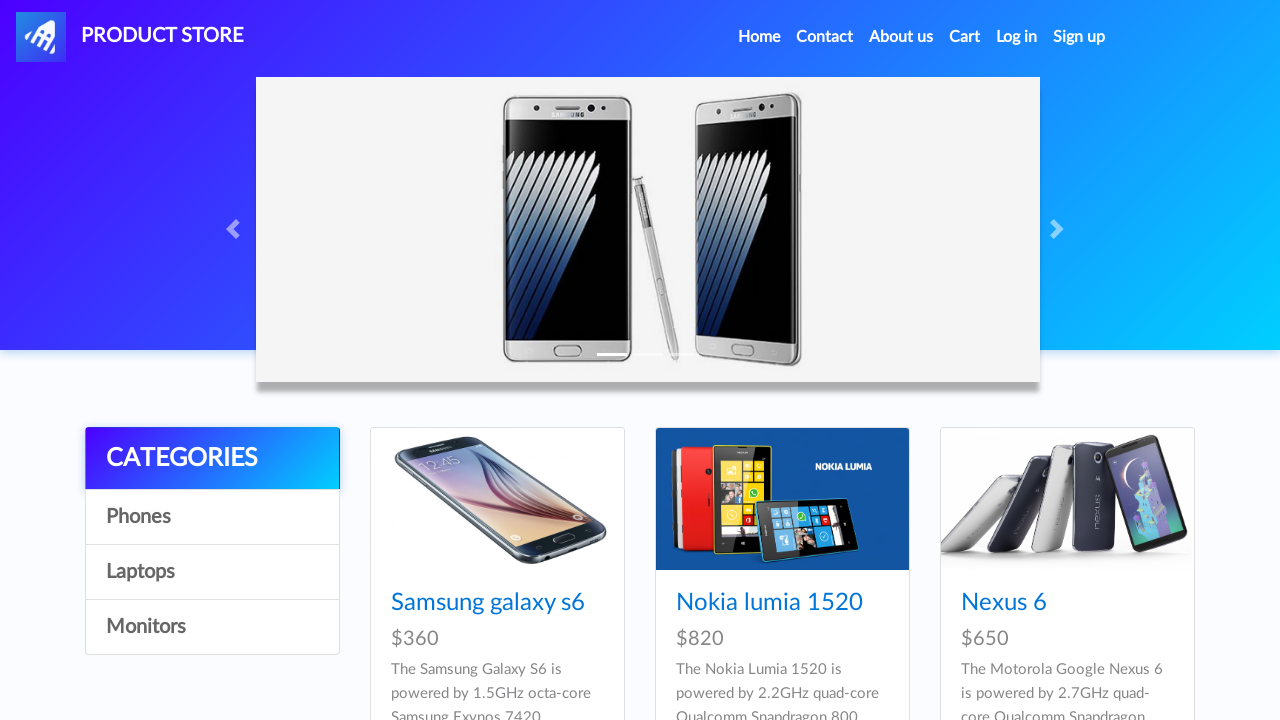

Verified that 4 categories are present (found 4)
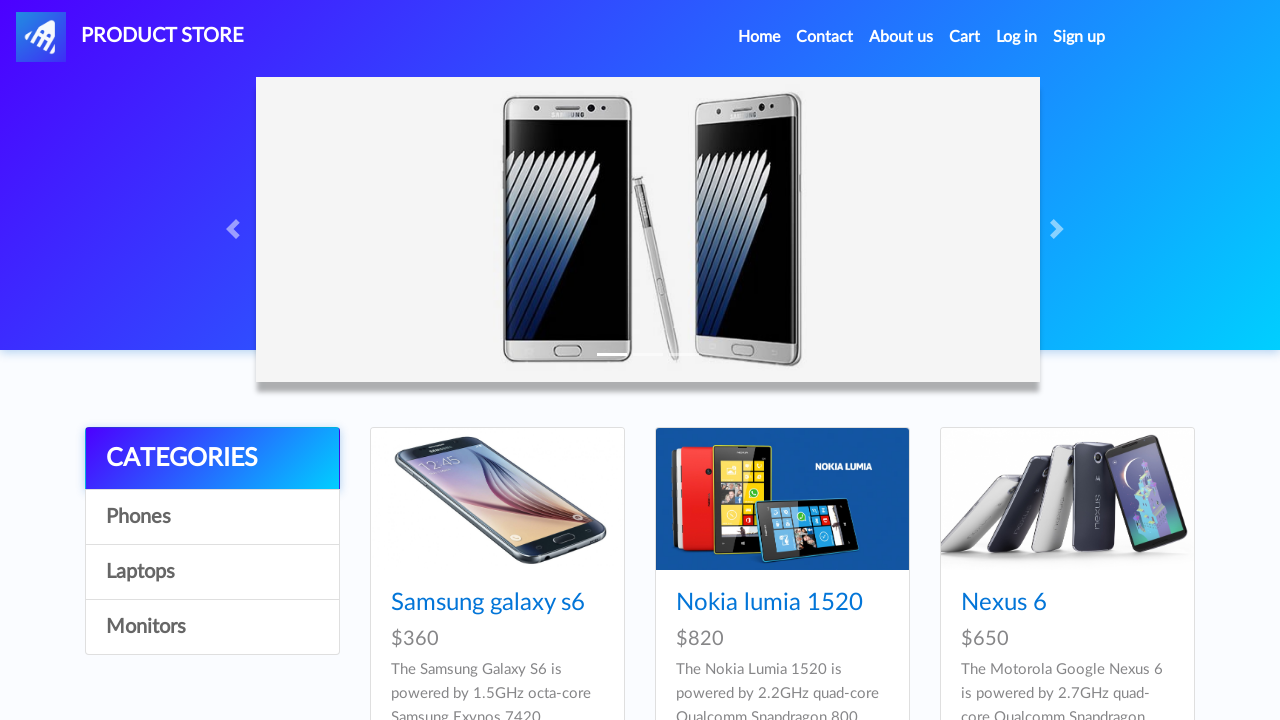

Verified category 0 is visible
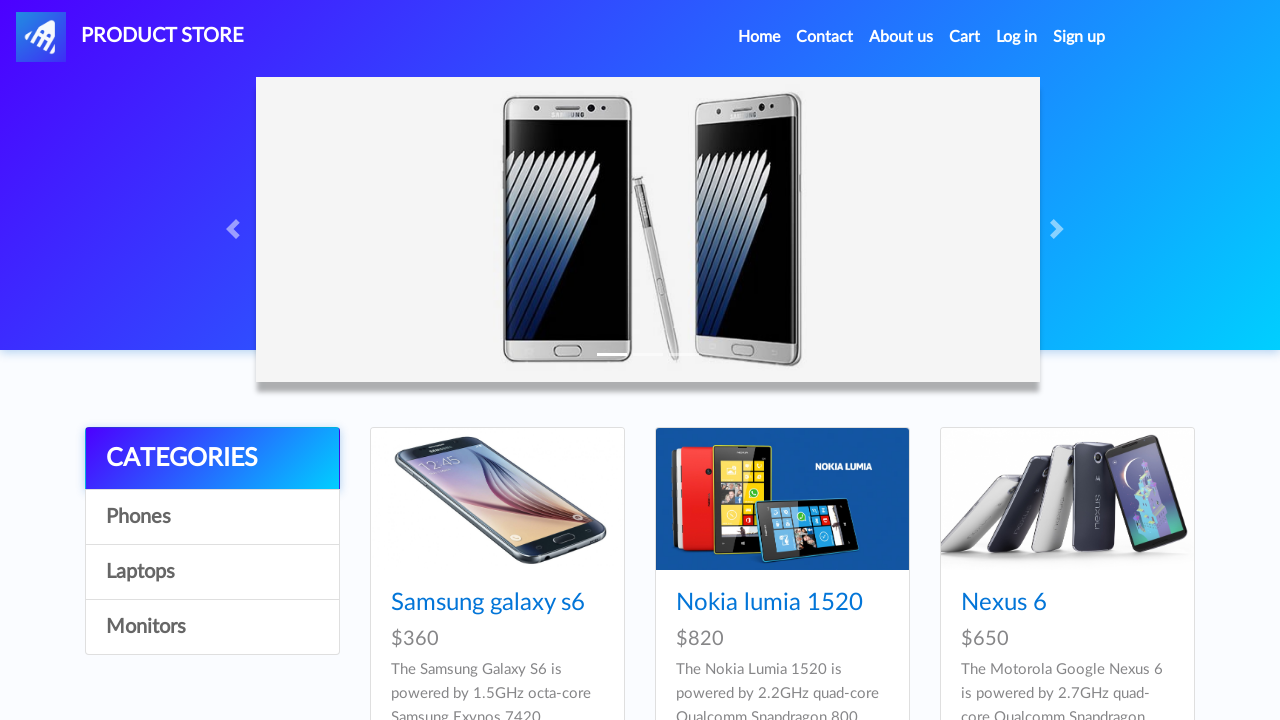

Verified category 0 is enabled
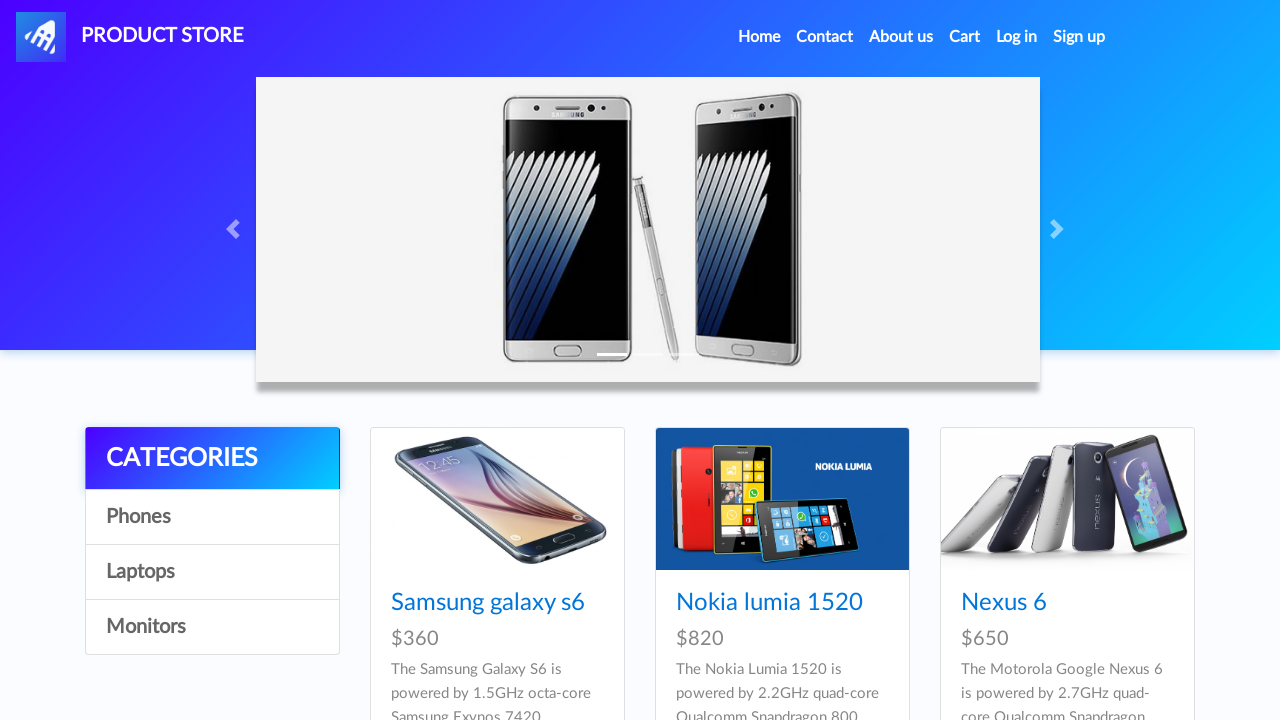

Verified category 0 text is 'CATEGORIES' (expected 'CATEGORIES')
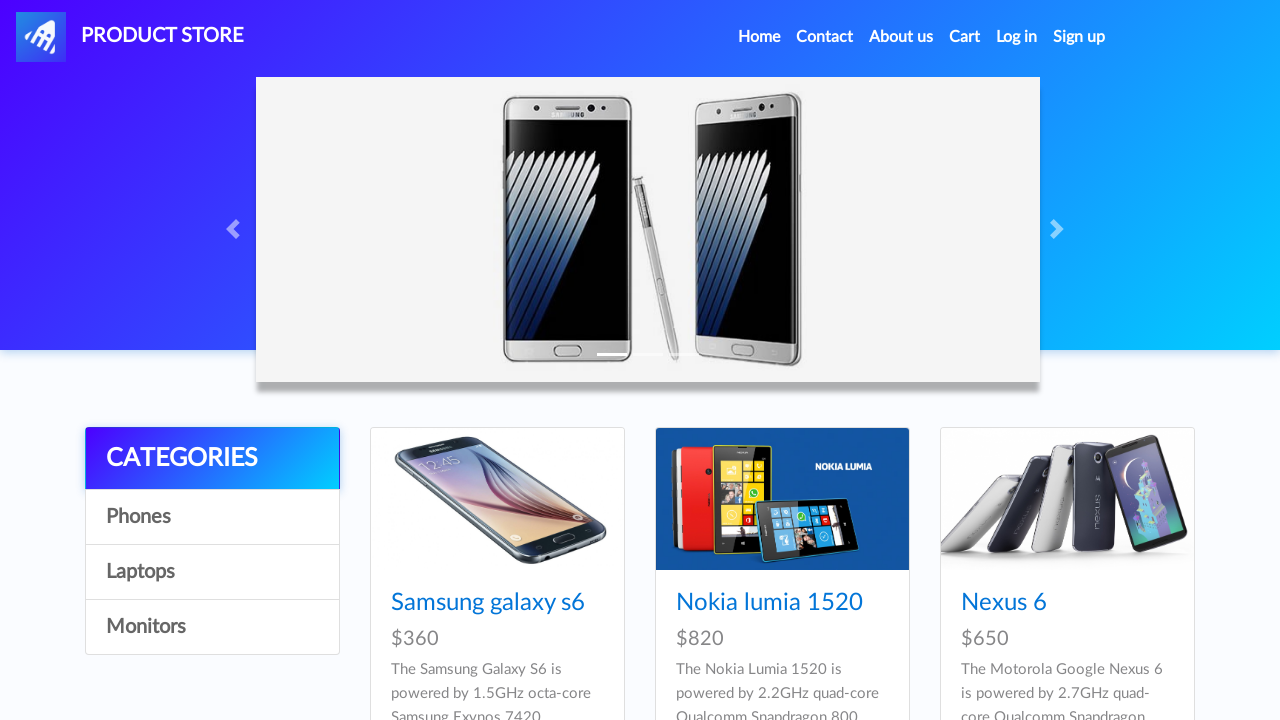

Verified category 1 is visible
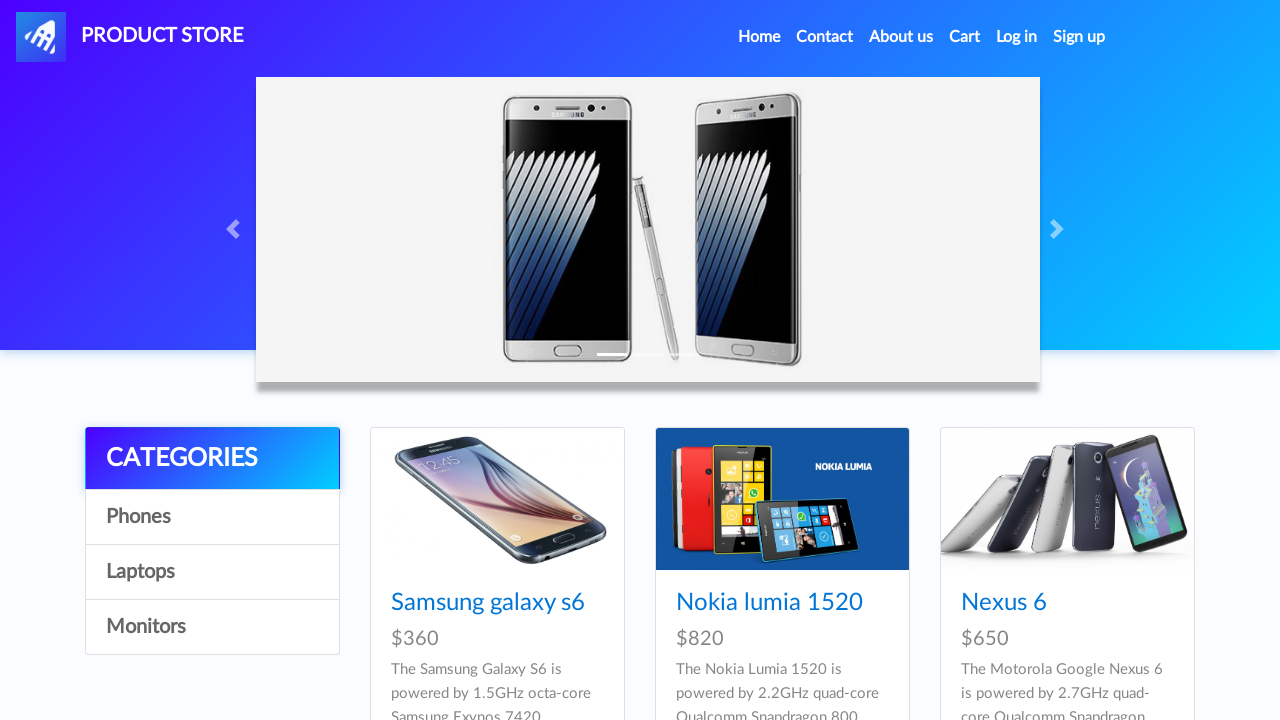

Verified category 1 is enabled
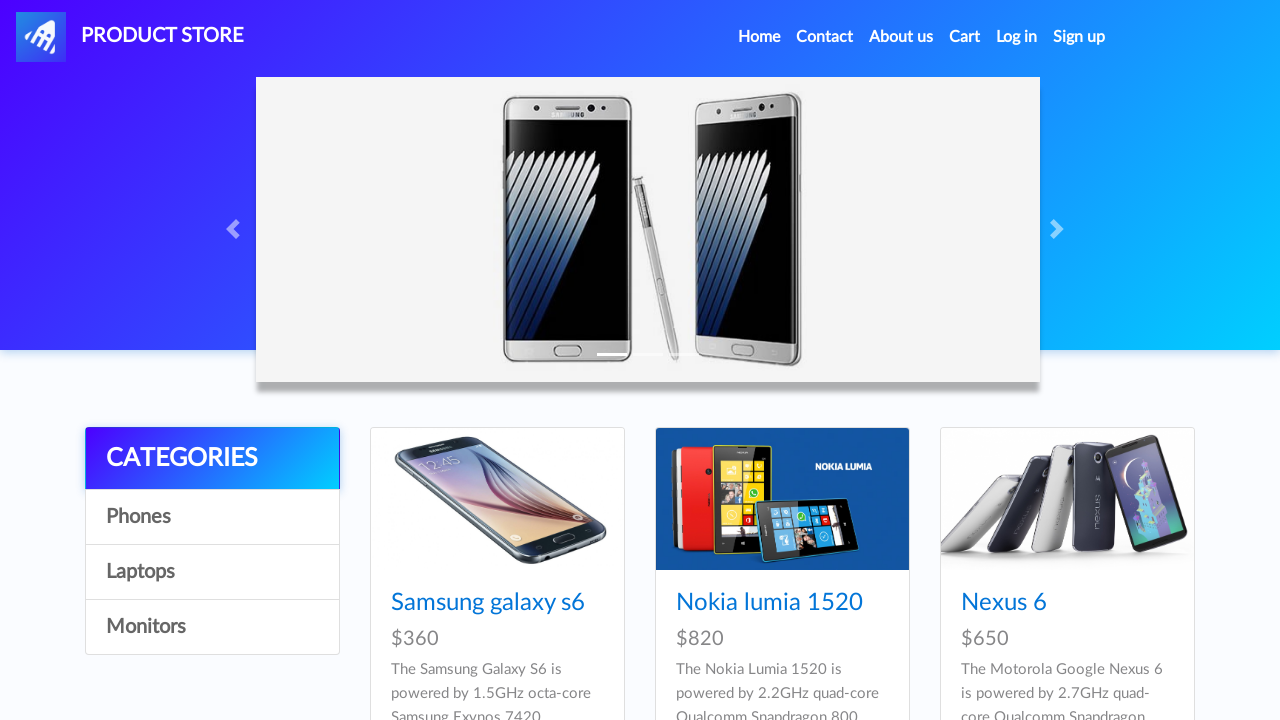

Verified category 1 text is 'Phones' (expected 'Phones')
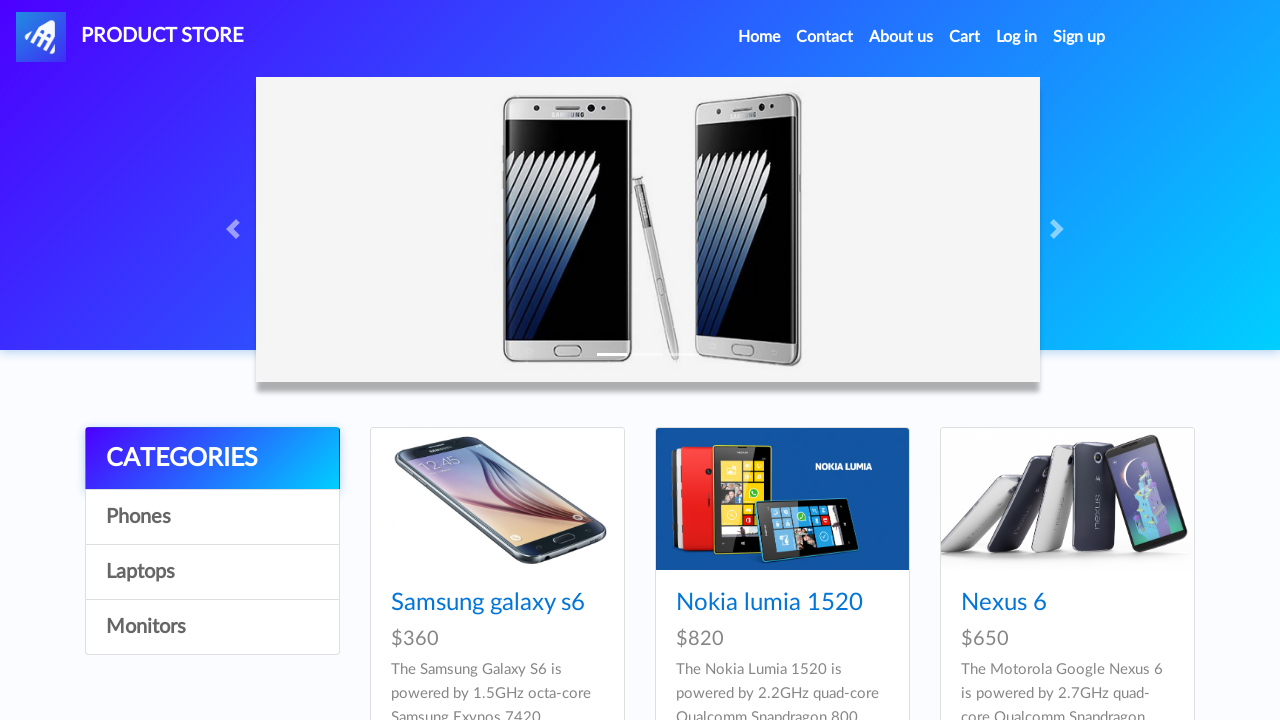

Verified category 2 is visible
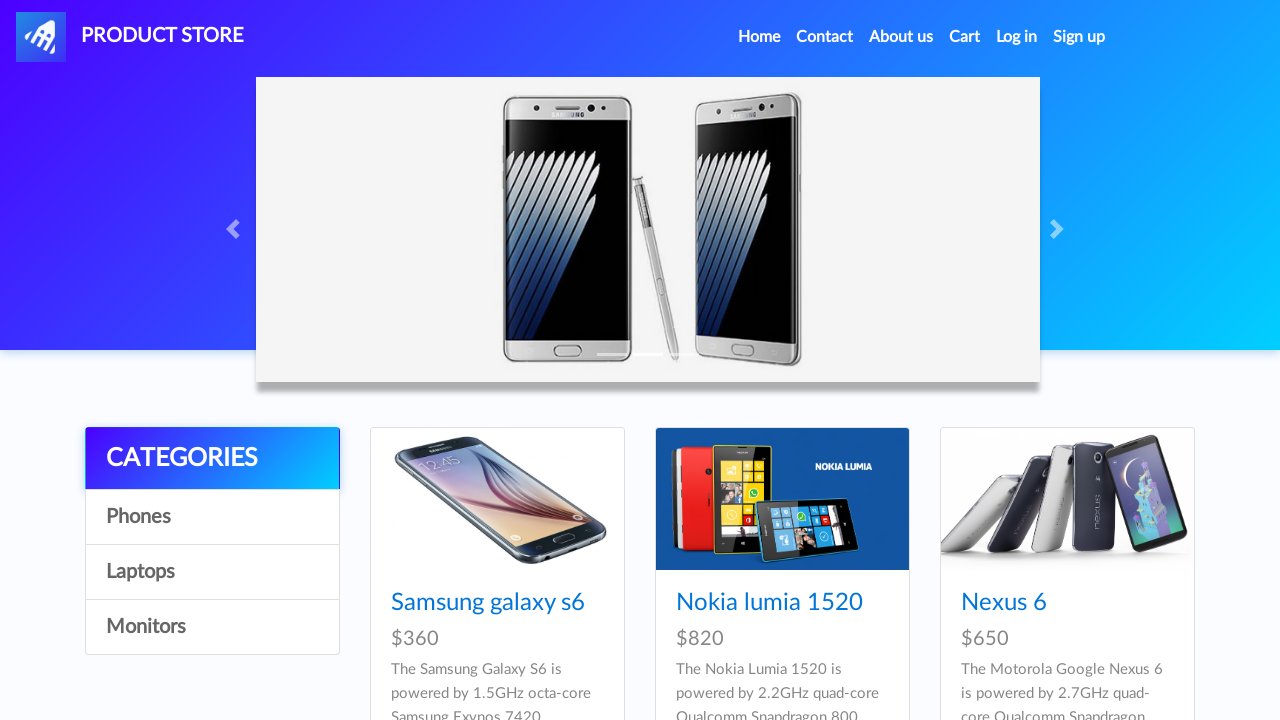

Verified category 2 is enabled
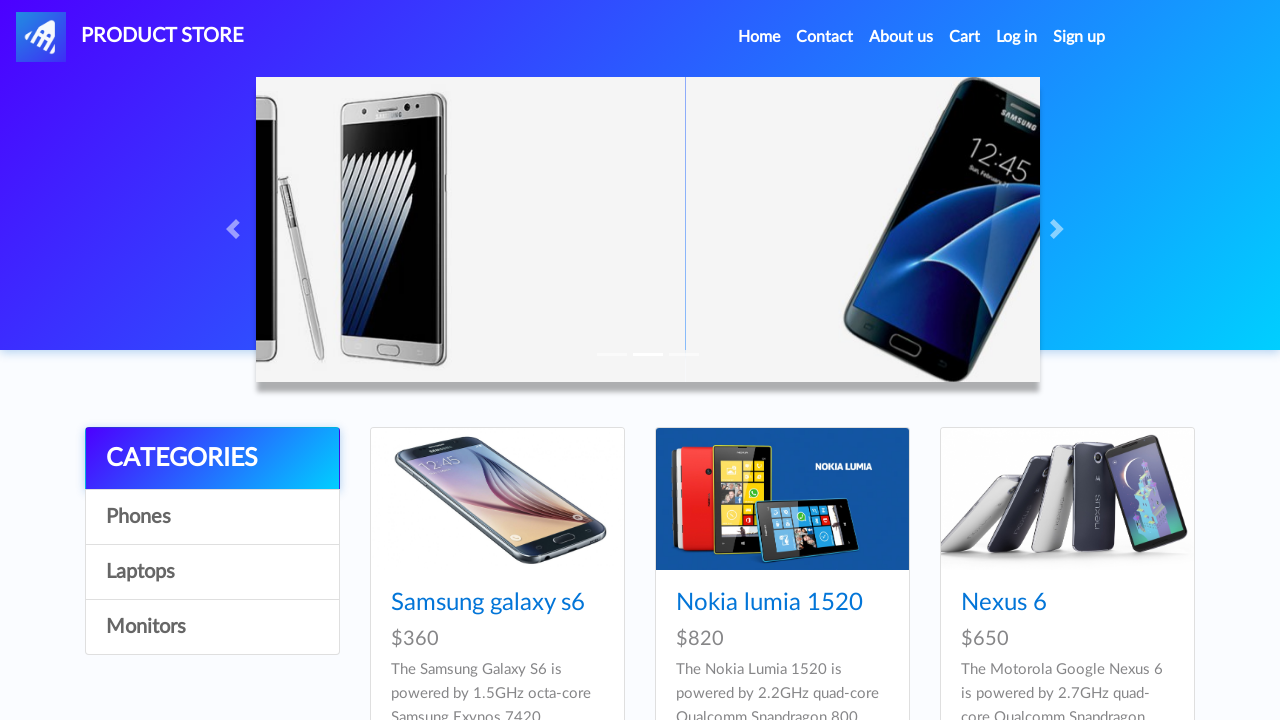

Verified category 2 text is 'Laptops' (expected 'Laptops')
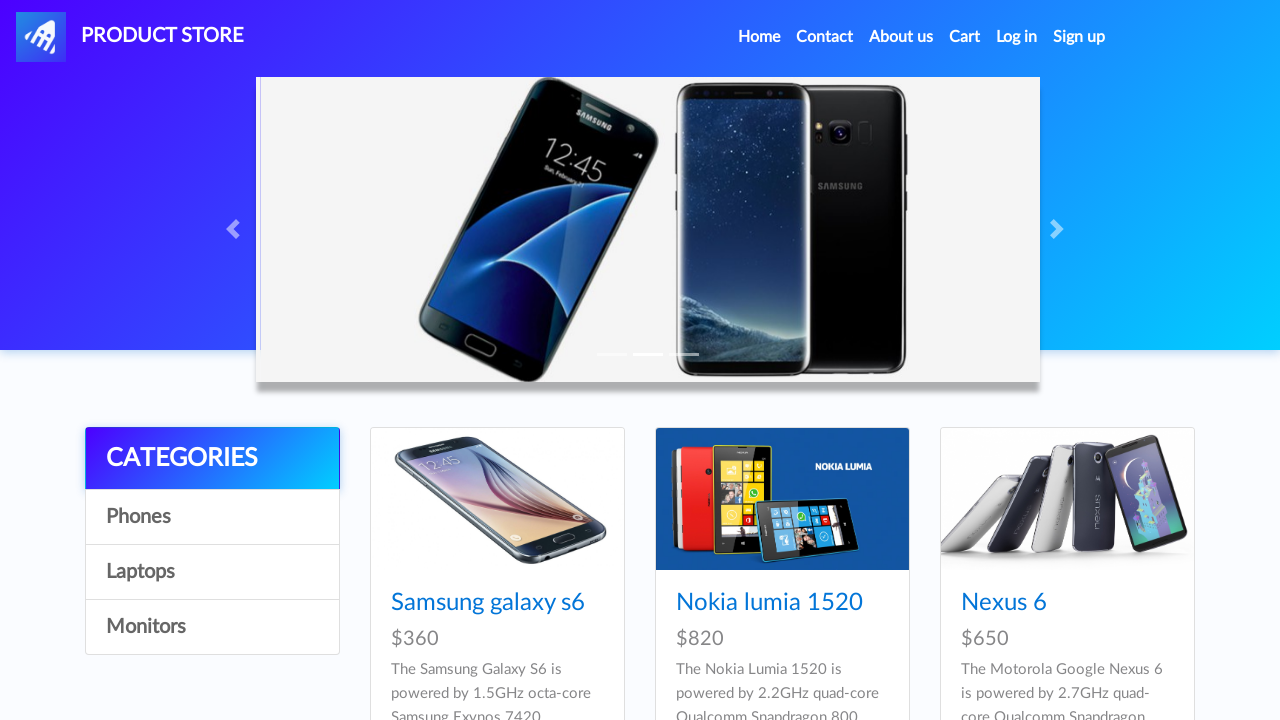

Verified category 3 is visible
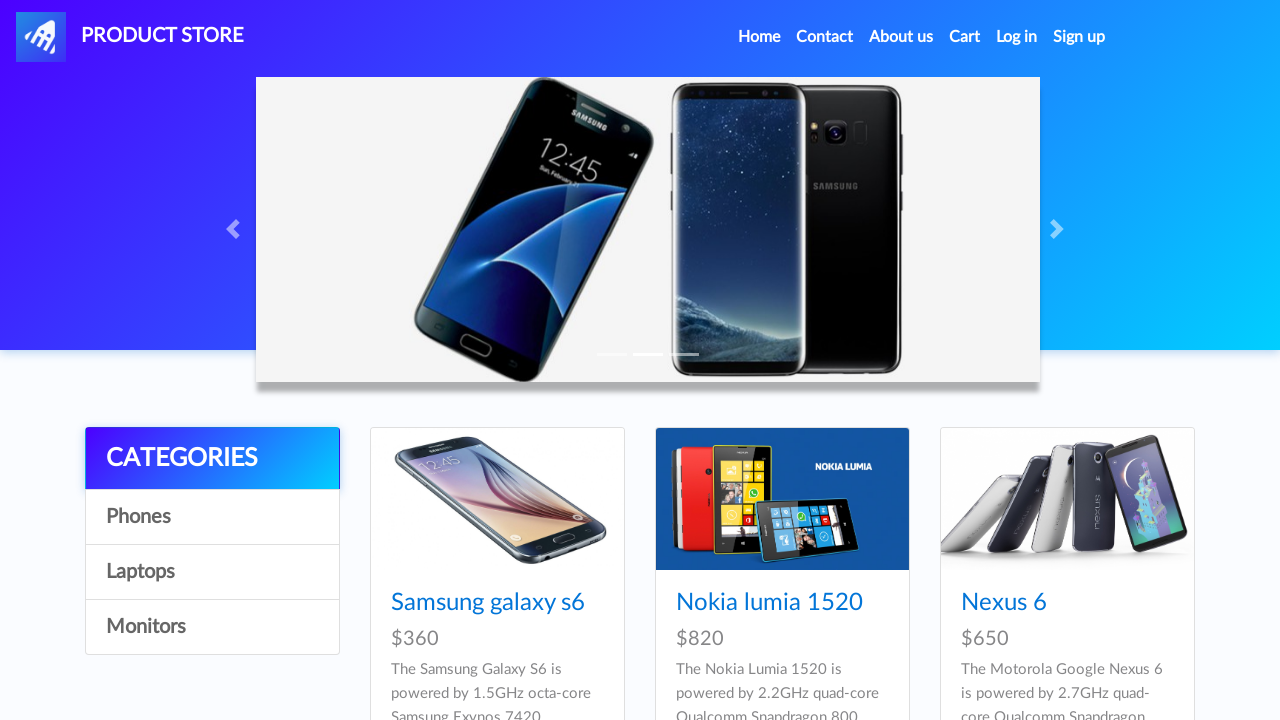

Verified category 3 is enabled
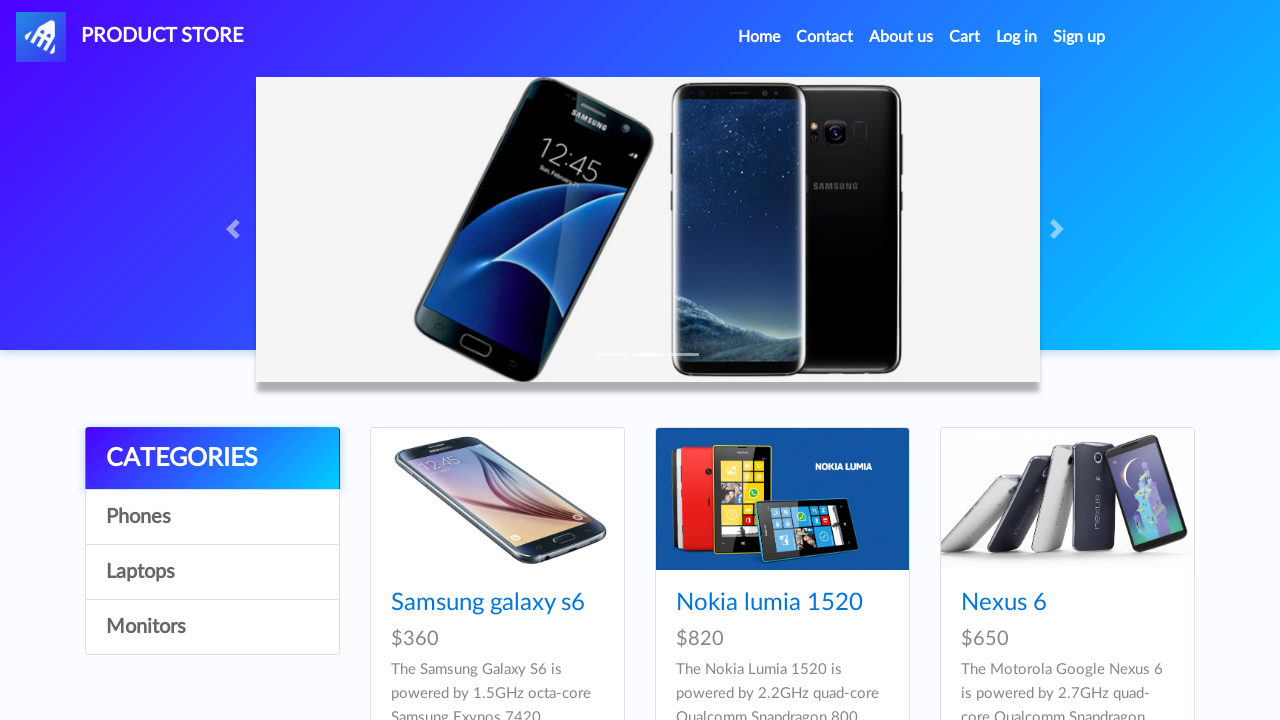

Verified category 3 text is 'Monitors' (expected 'Monitors')
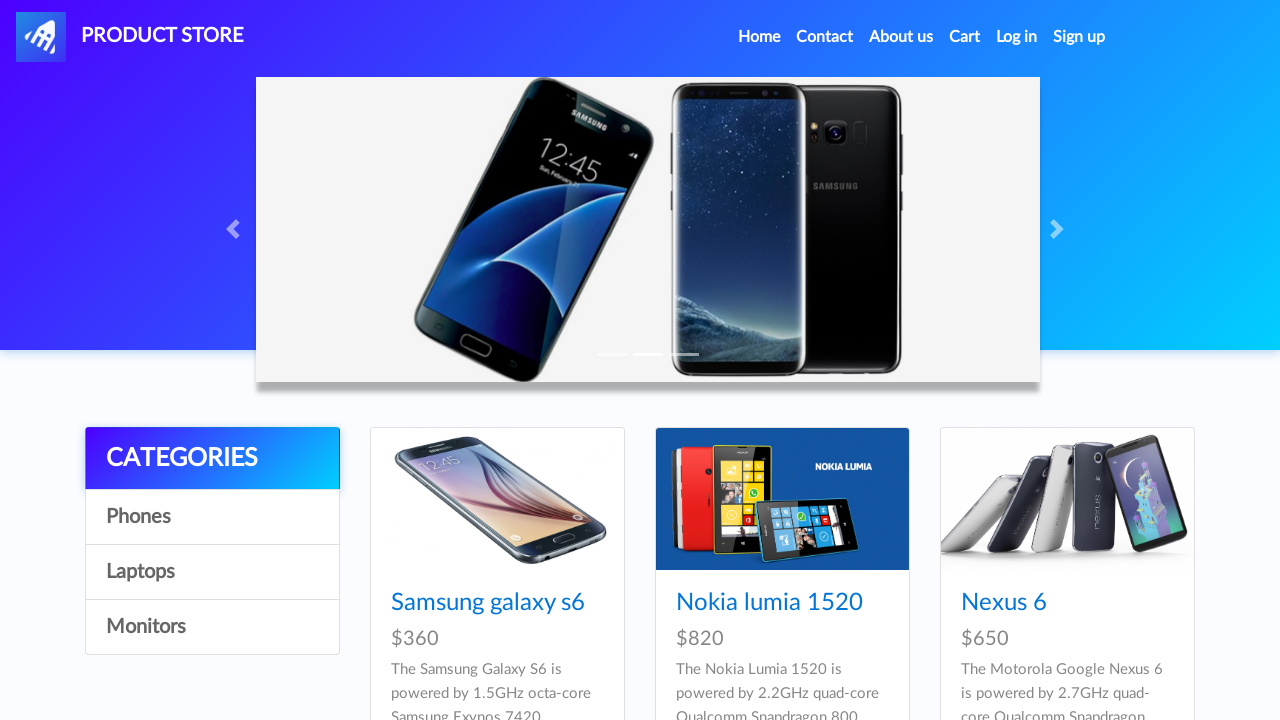

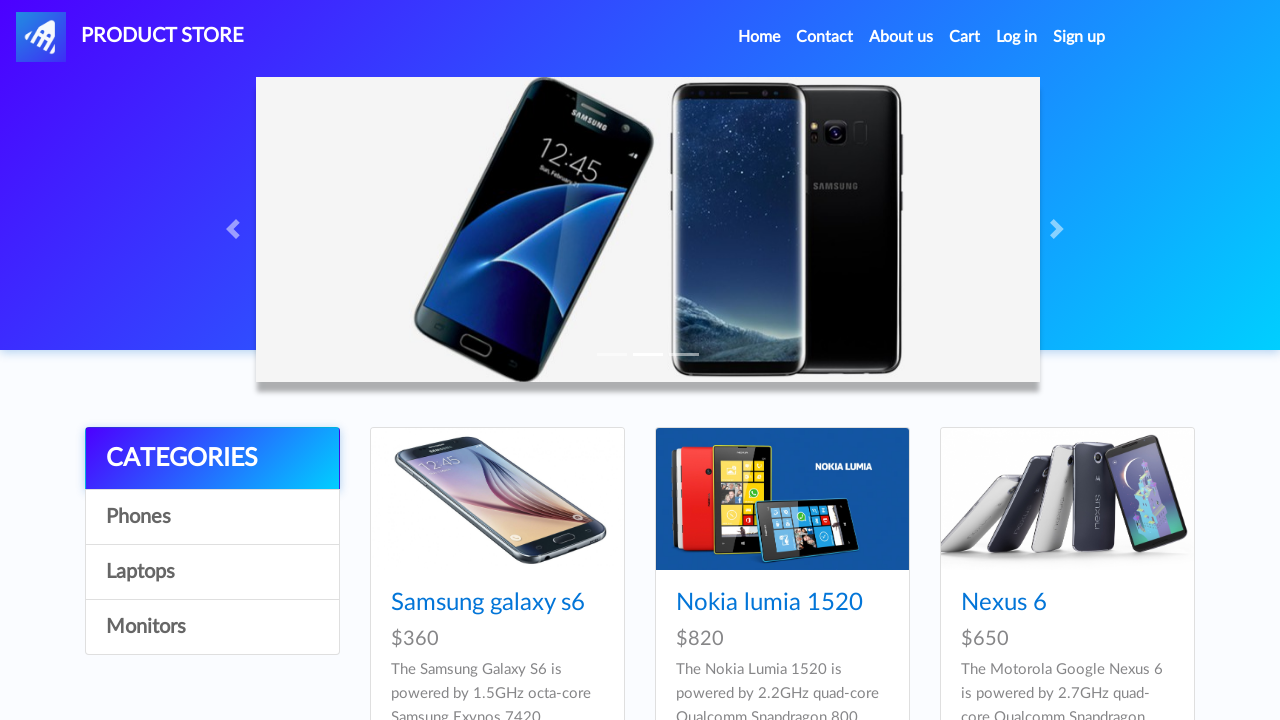